Tests Bootstrap dropdown functionality by clicking the dropdown button and interacting with dropdown menu items

Starting URL: https://getbootstrap.com/docs/4.0/components/dropdowns/

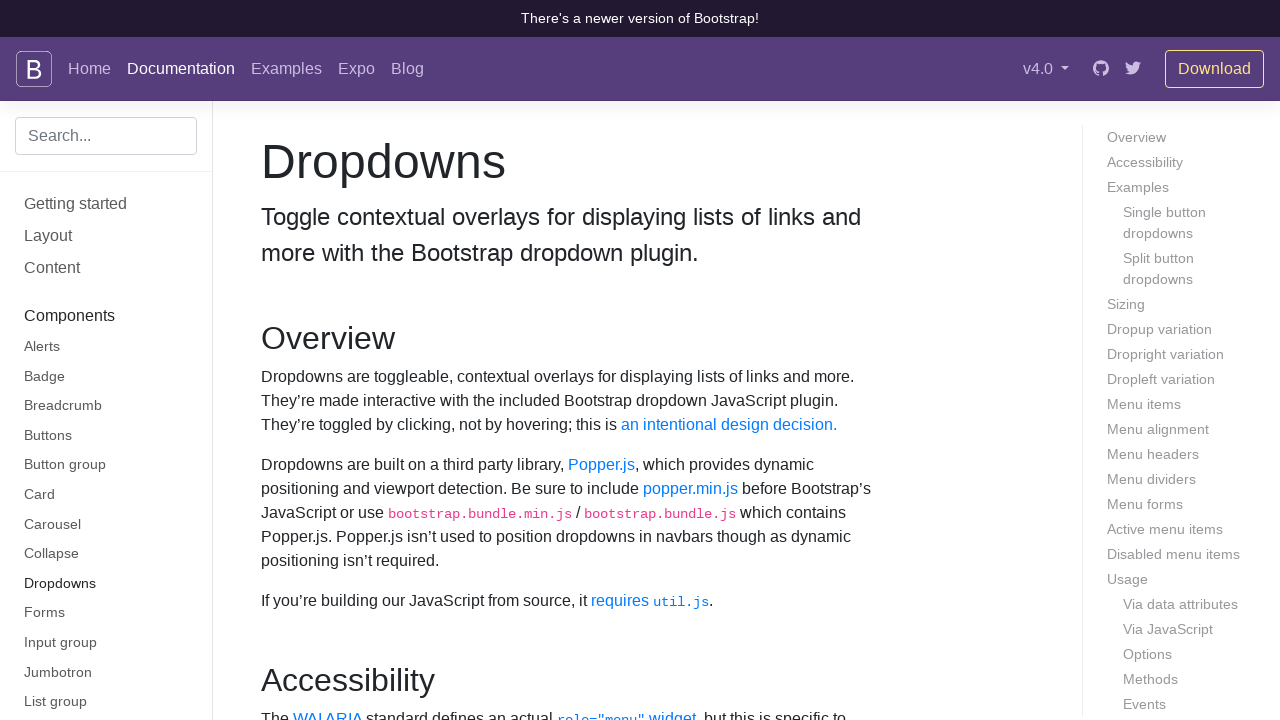

Clicked dropdown button to open menu at (370, 360) on button:has-text('Dropdown button')
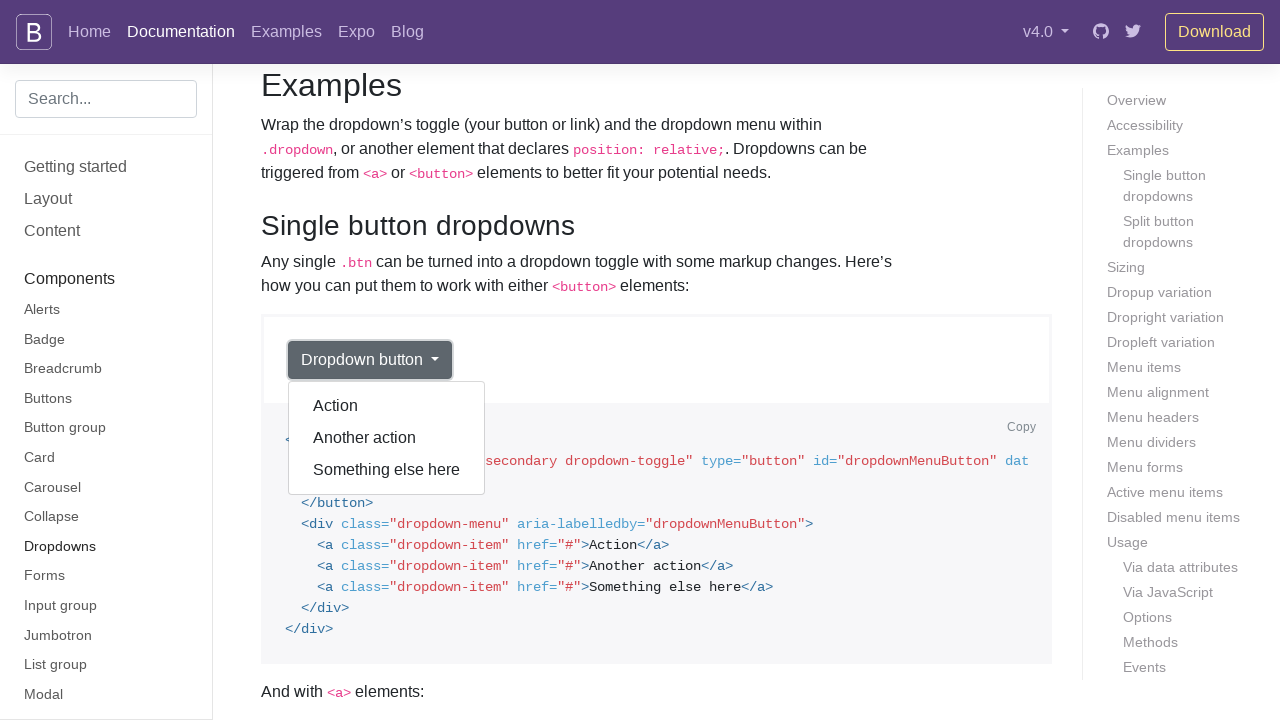

Dropdown menu became visible
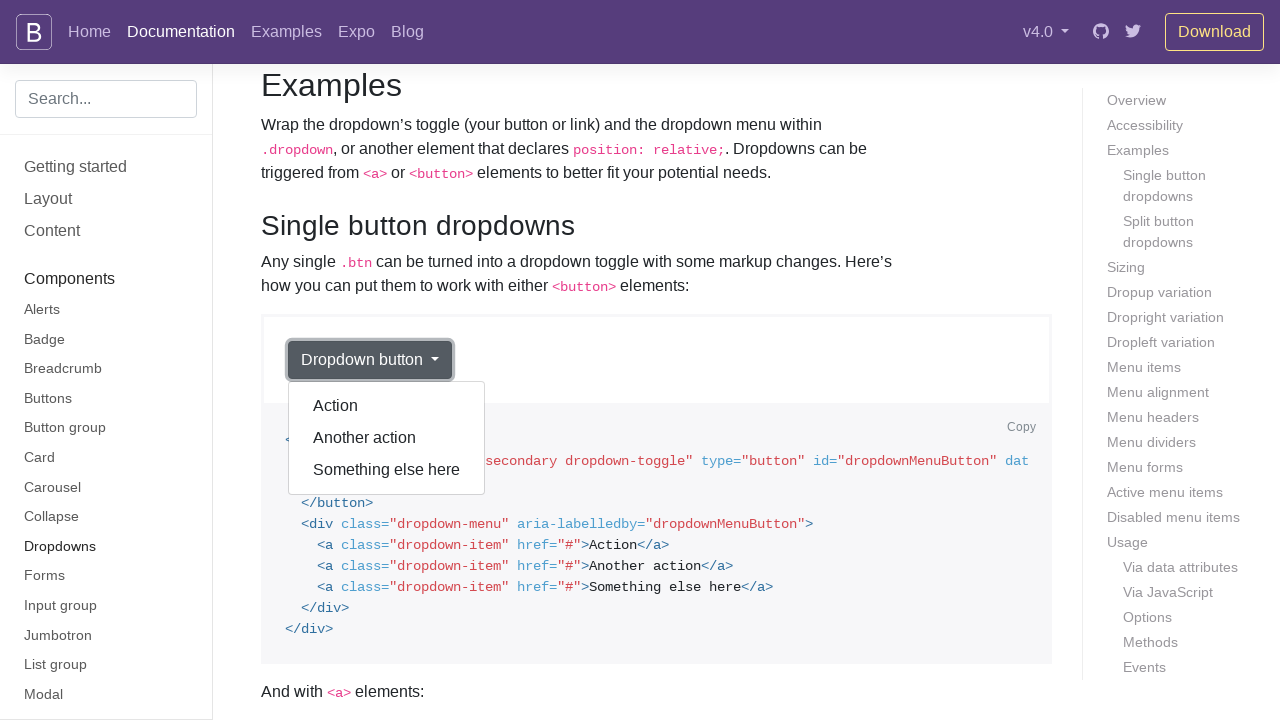

Retrieved all dropdown menu items - dropdown opened successfully
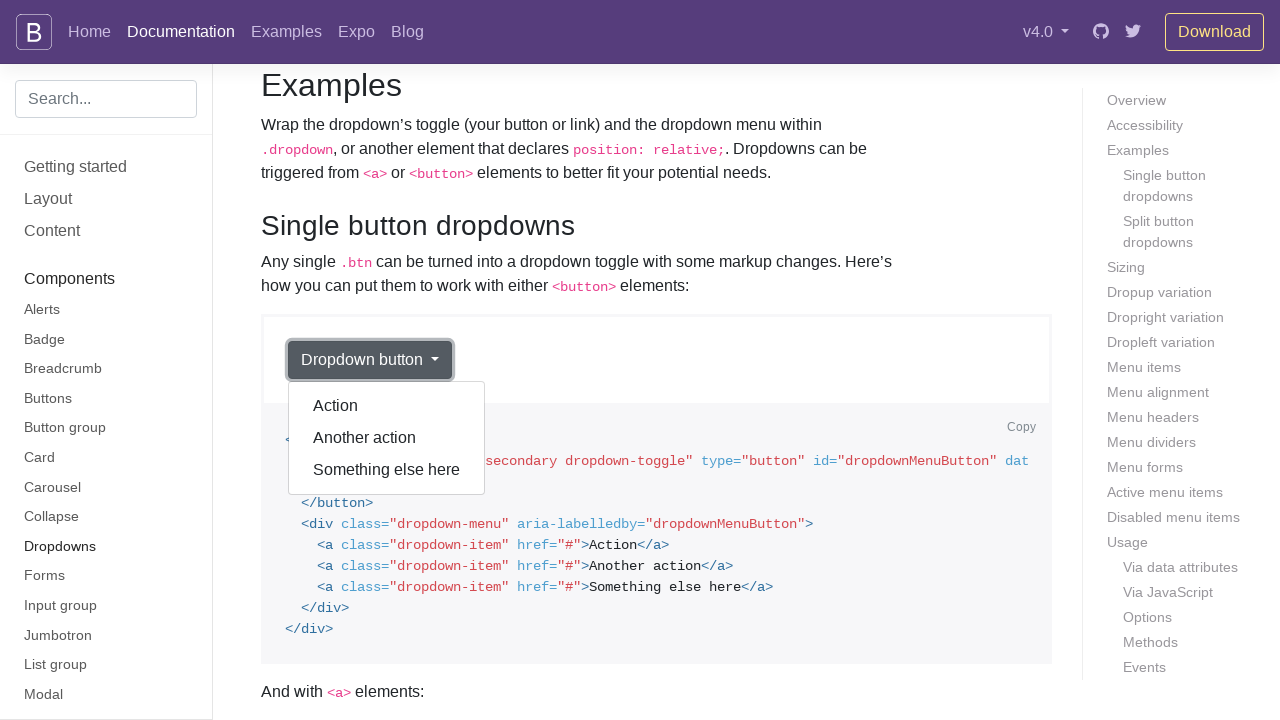

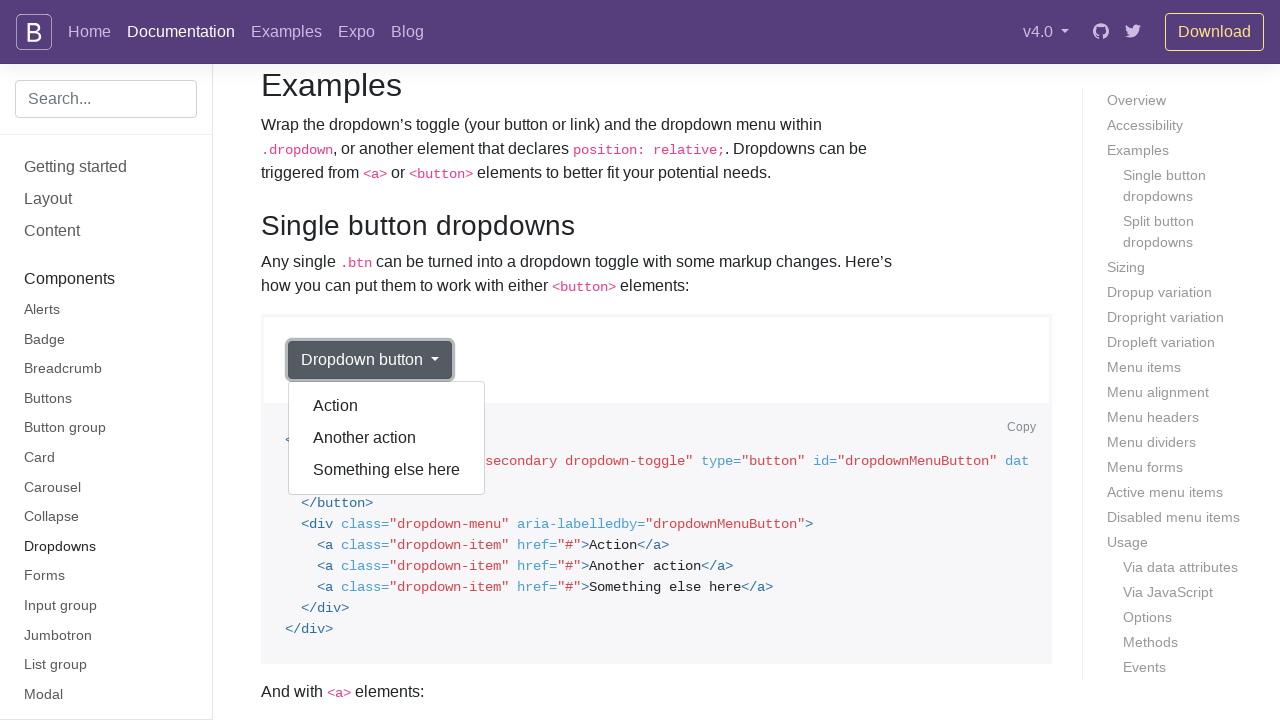